Tests double-click functionality by double-clicking a button and verifying the confirmation message appears

Starting URL: https://demoqa.com/buttons

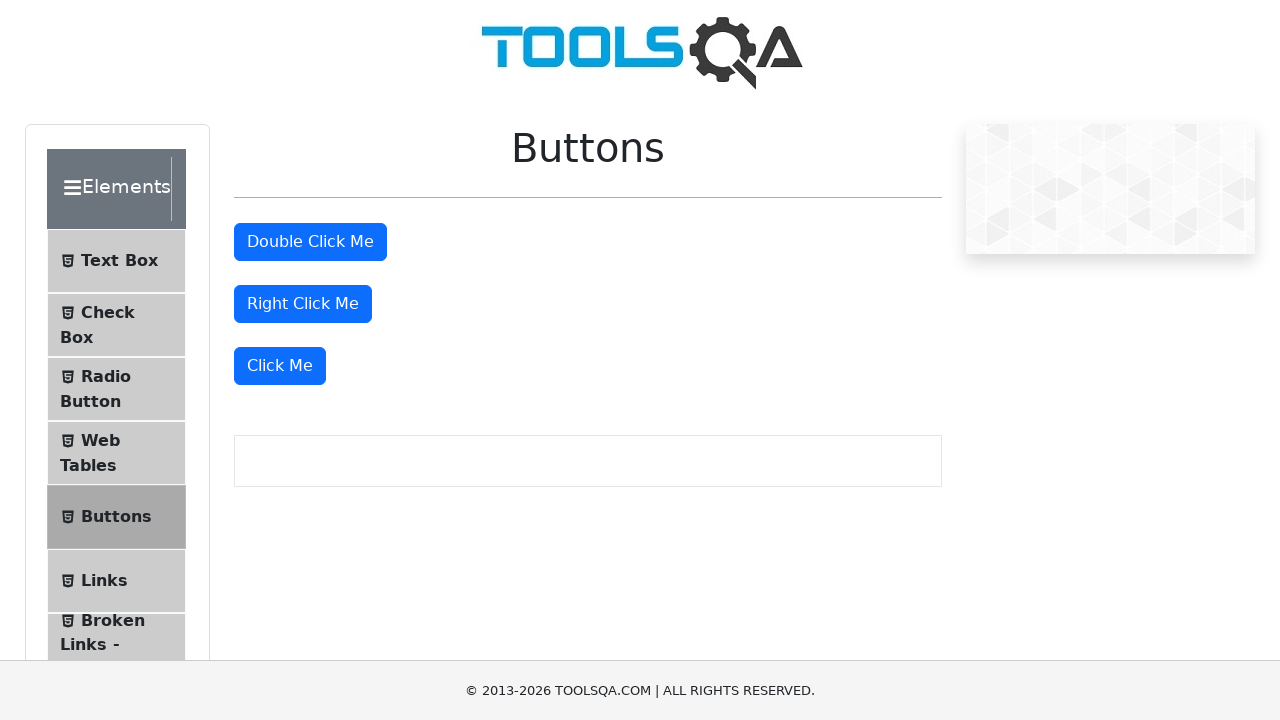

Double-clicked the 'Double Click Me' button at (310, 242) on xpath=//button[text()='Double Click Me']
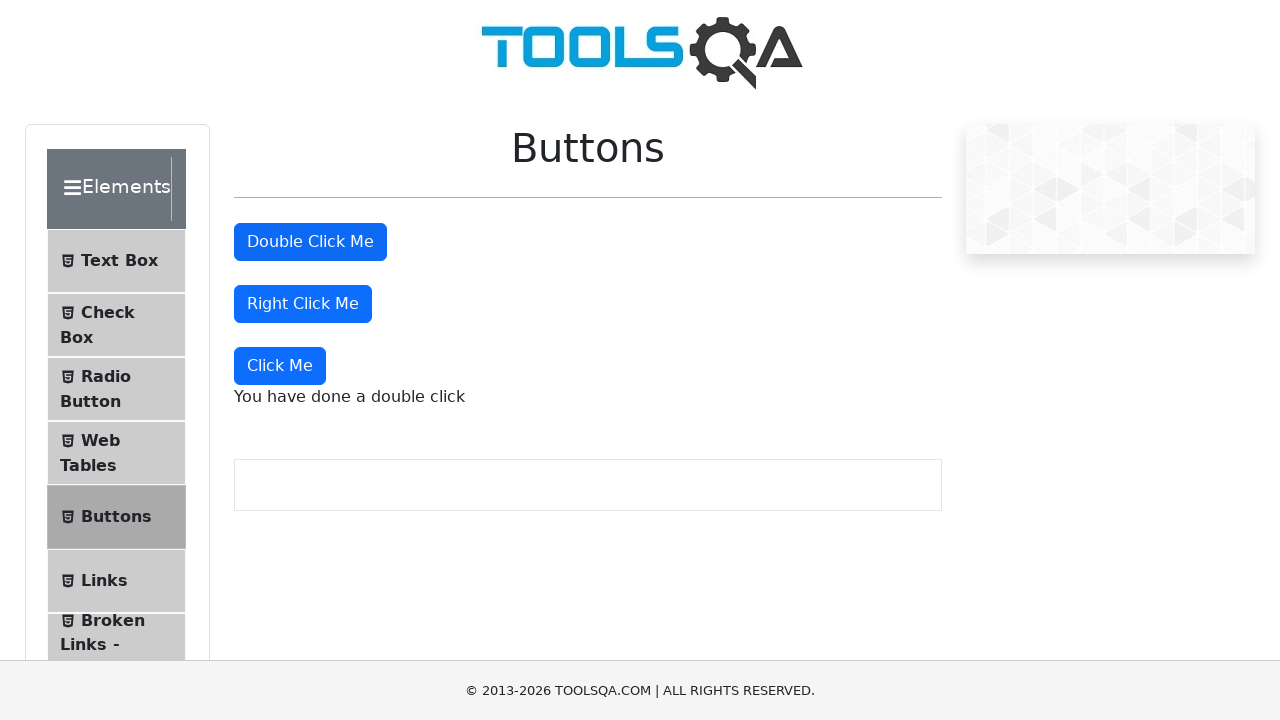

Confirmation message element appeared after double-click
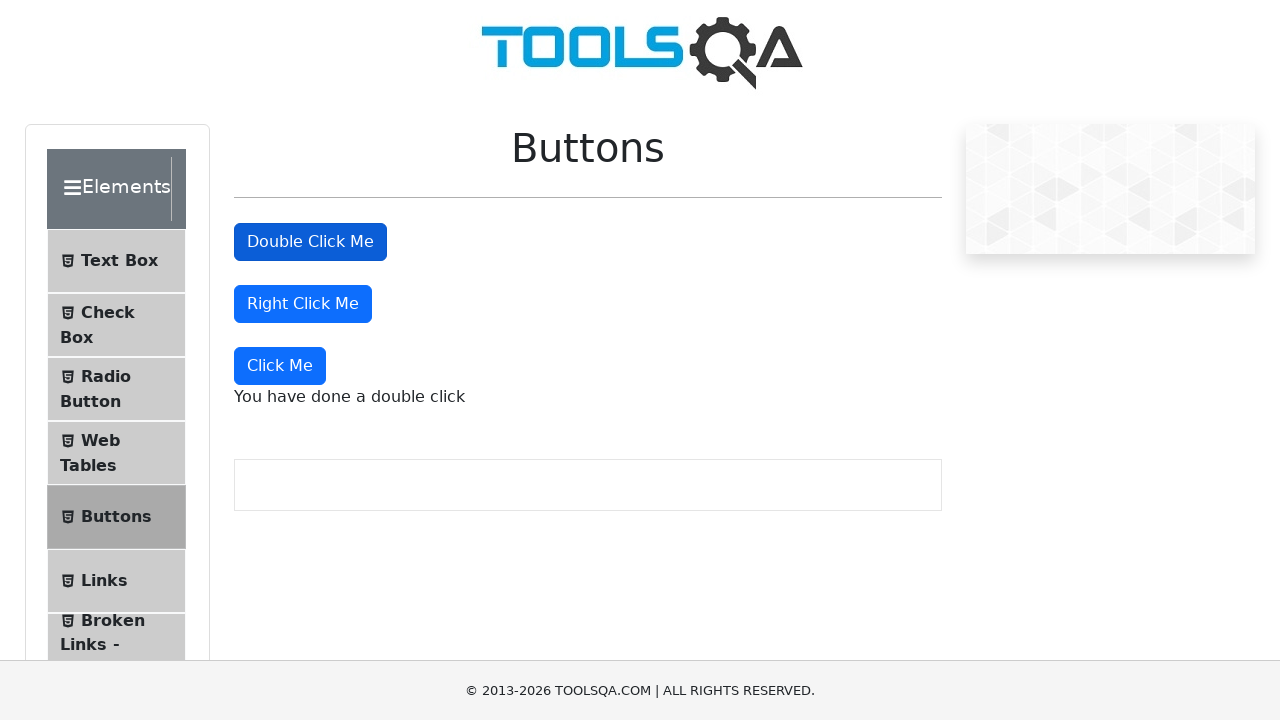

Located the double-click confirmation message element
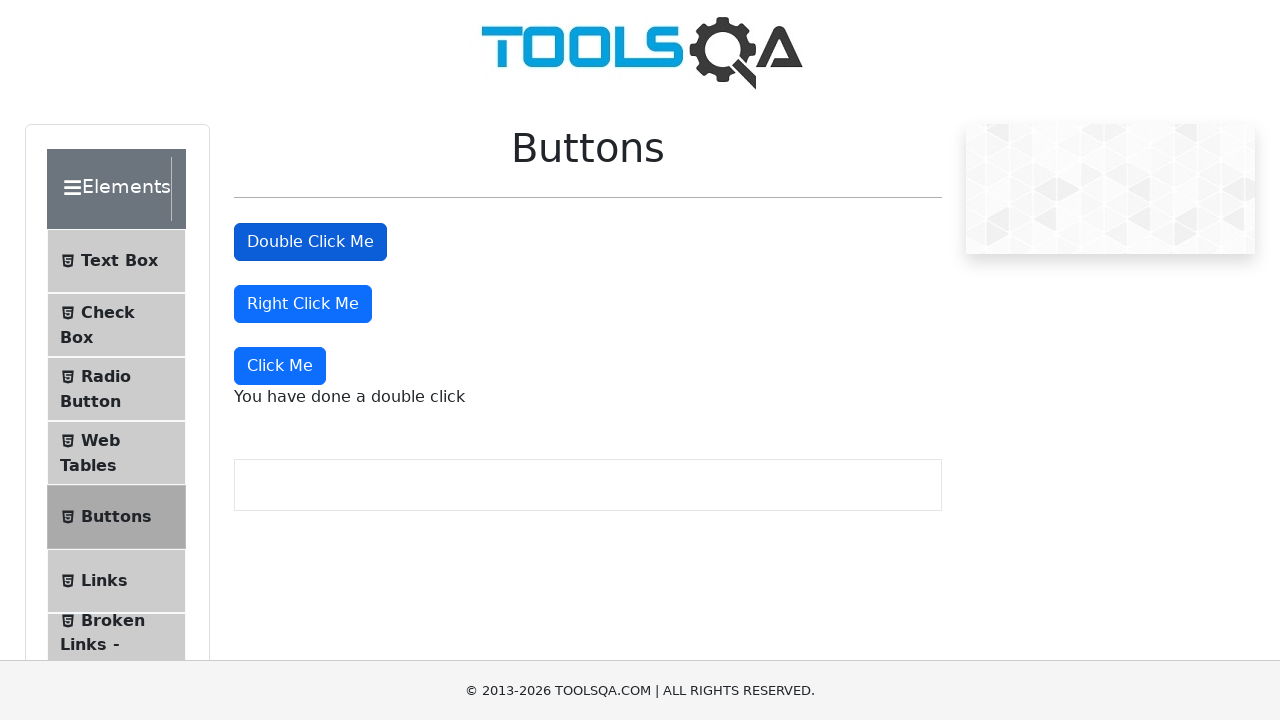

Verified confirmation message text is 'You have done a double click'
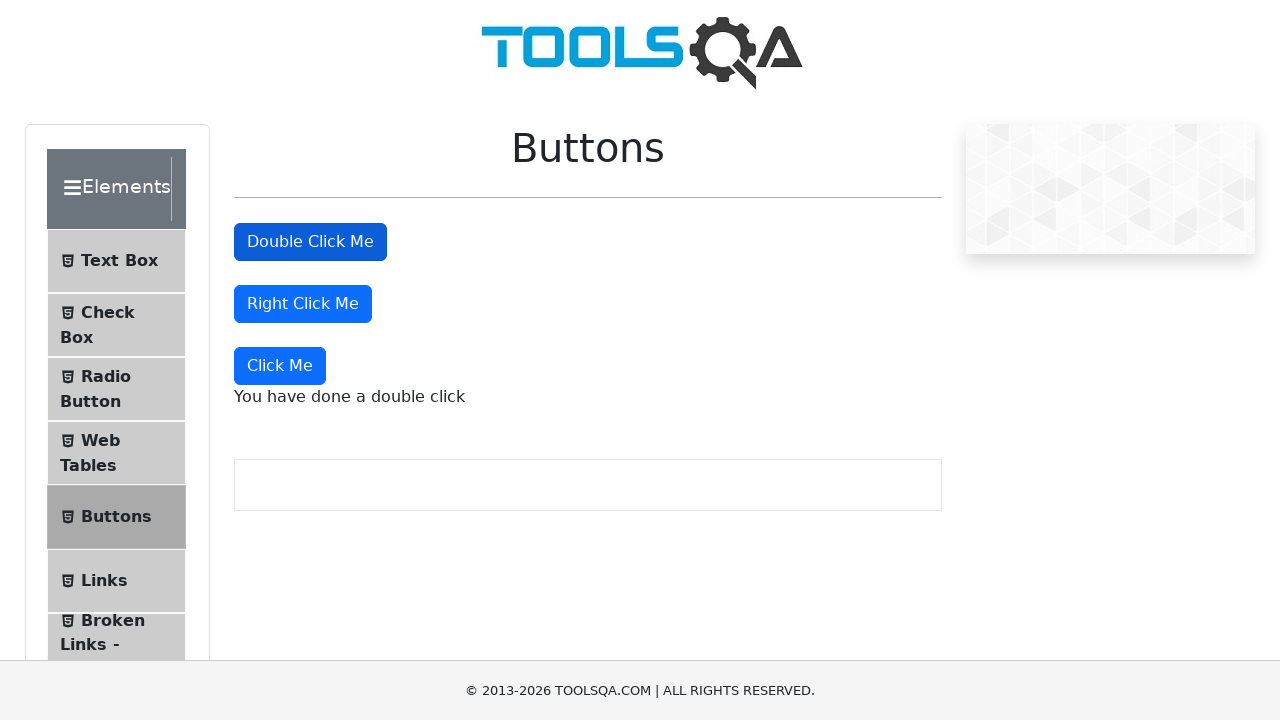

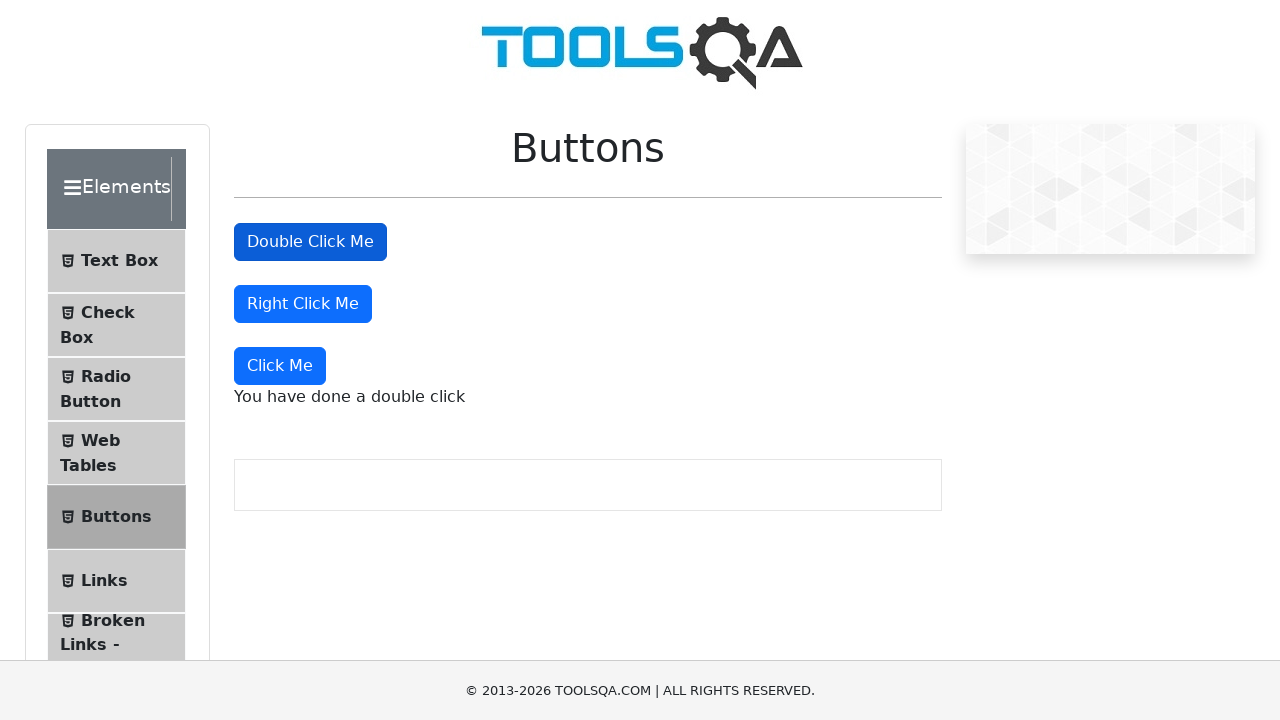